Tests successful form submission by filling in name and message fields and verifying the success message

Starting URL: https://ultimateqa.com/filling-out-forms/

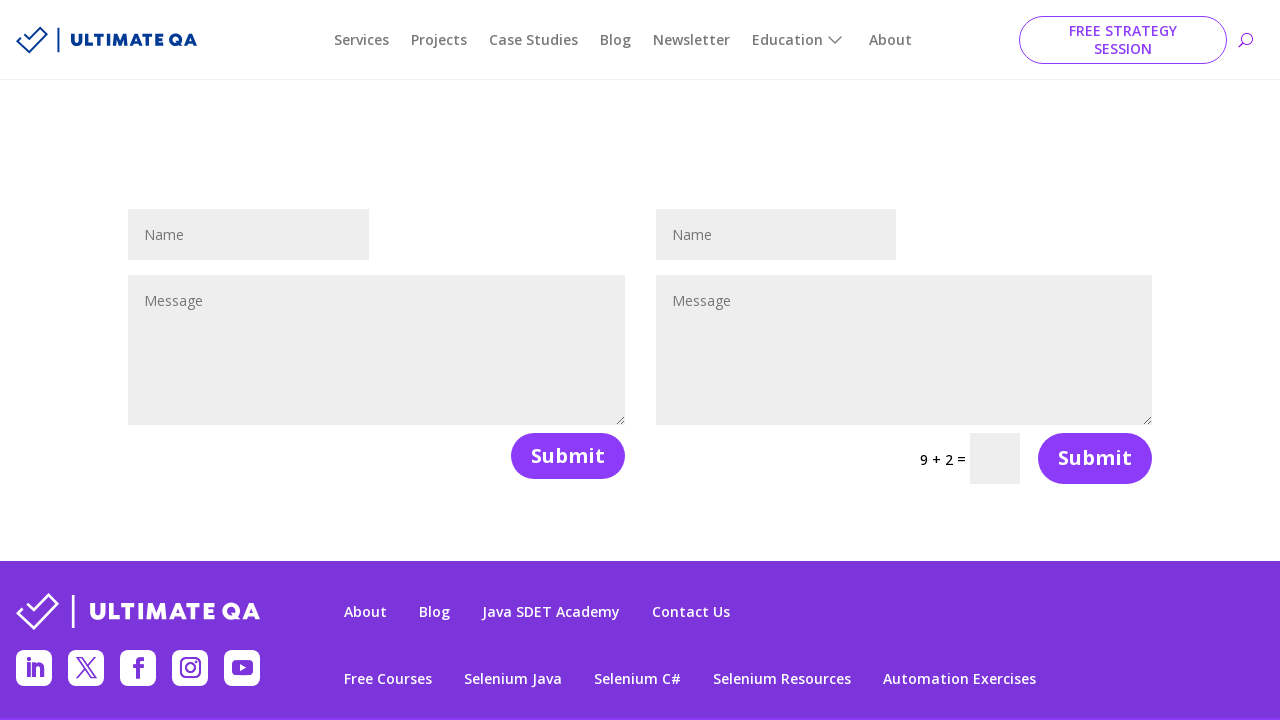

Contact form loaded and is present on page
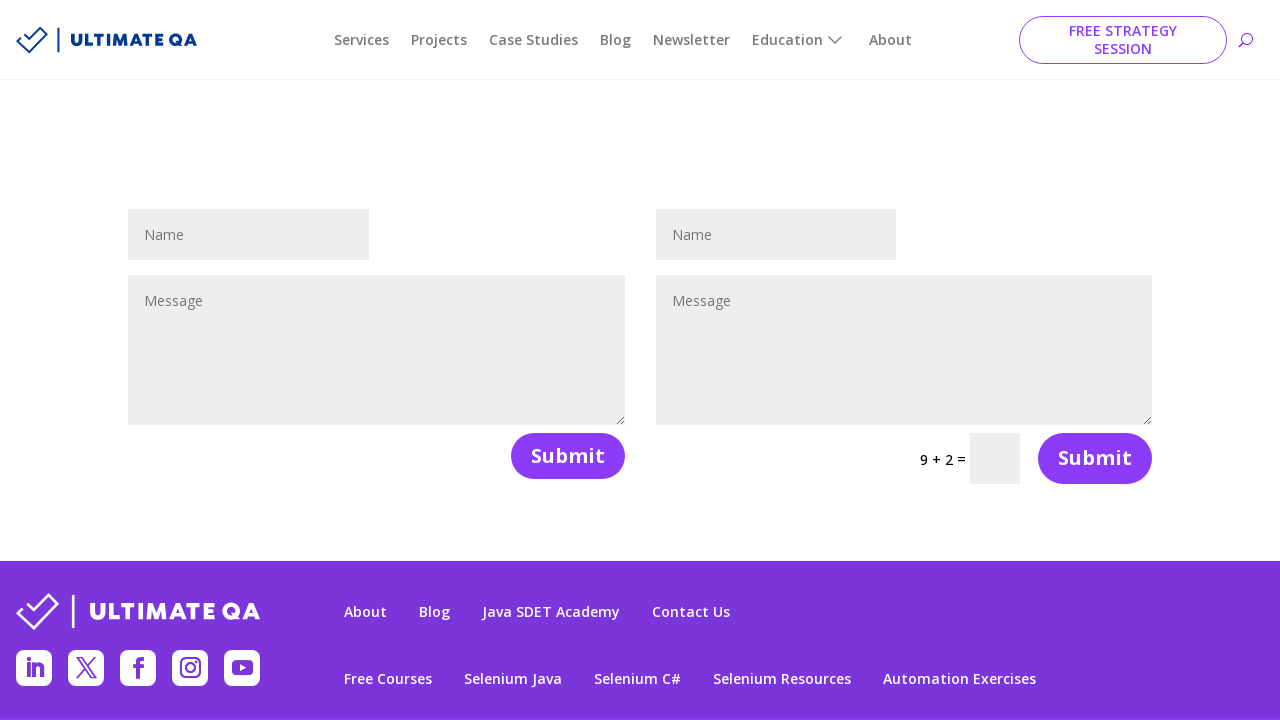

Filled name field with 'João Silva' on #et_pb_contact_name_0
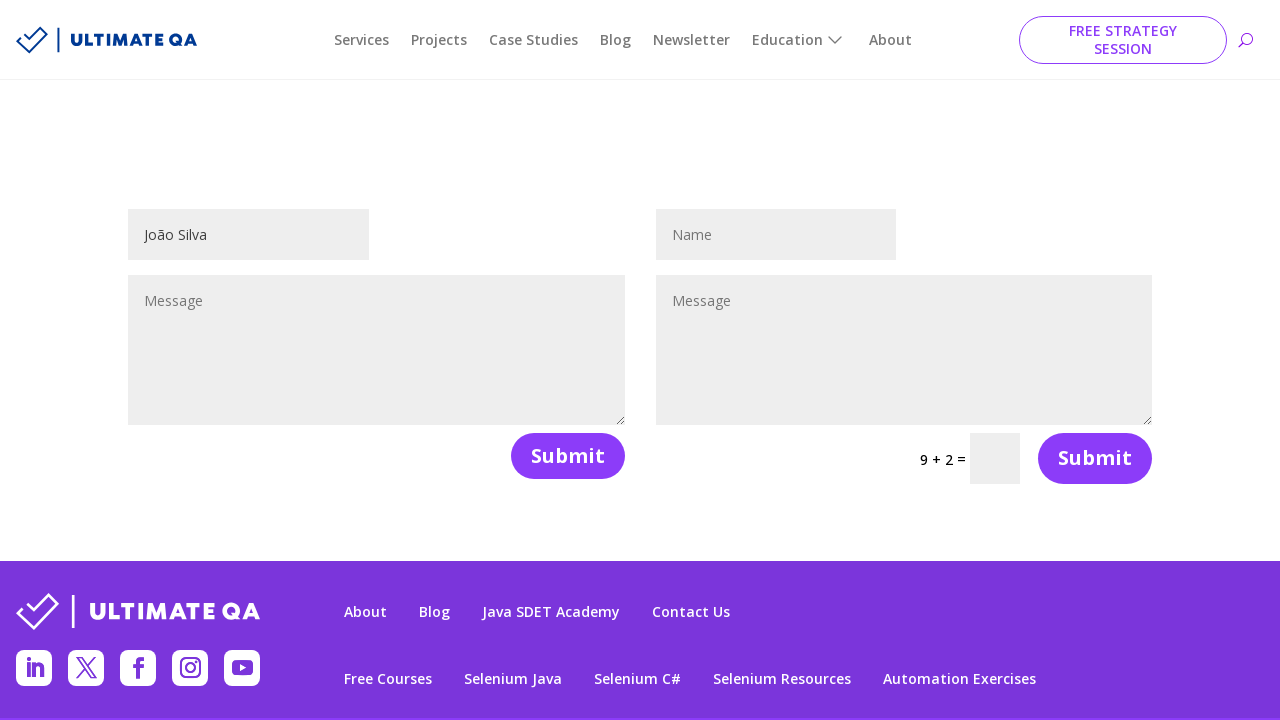

Filled message field with test message on #et_pb_contact_message_0
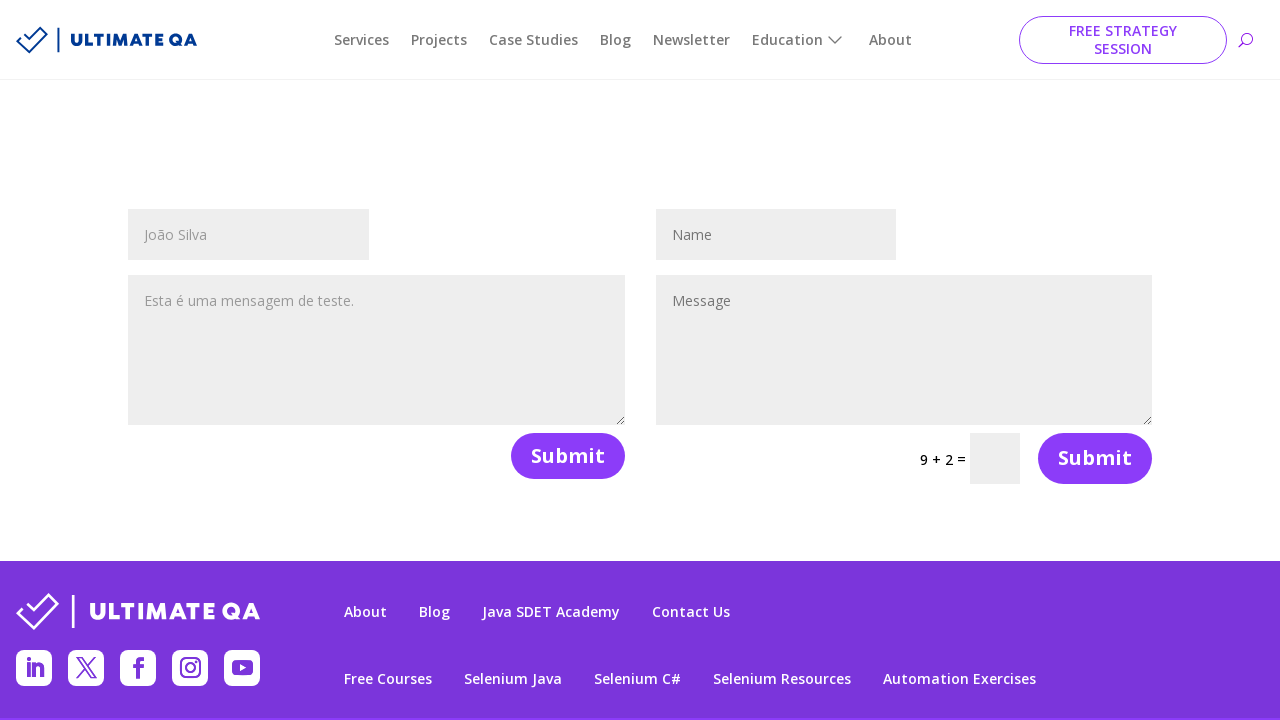

Clicked submit button to send form at (568, 456) on button.et_pb_contact_submit
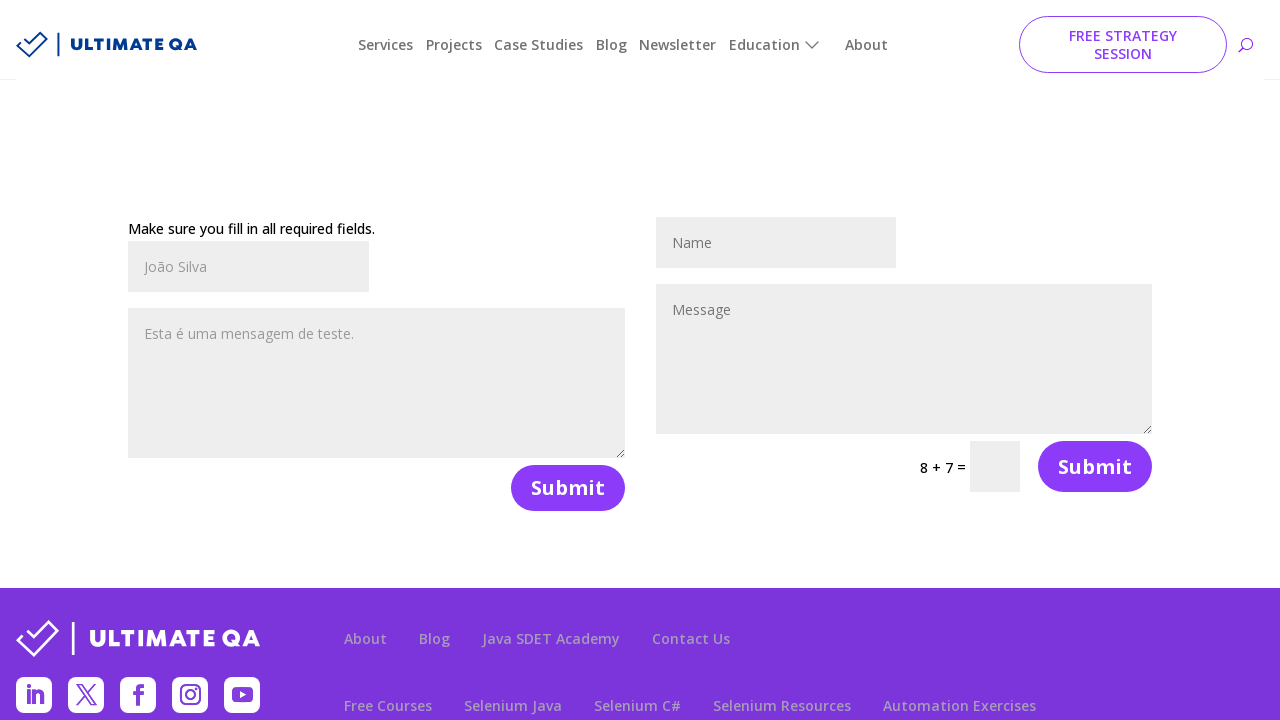

Success message appeared and is visible
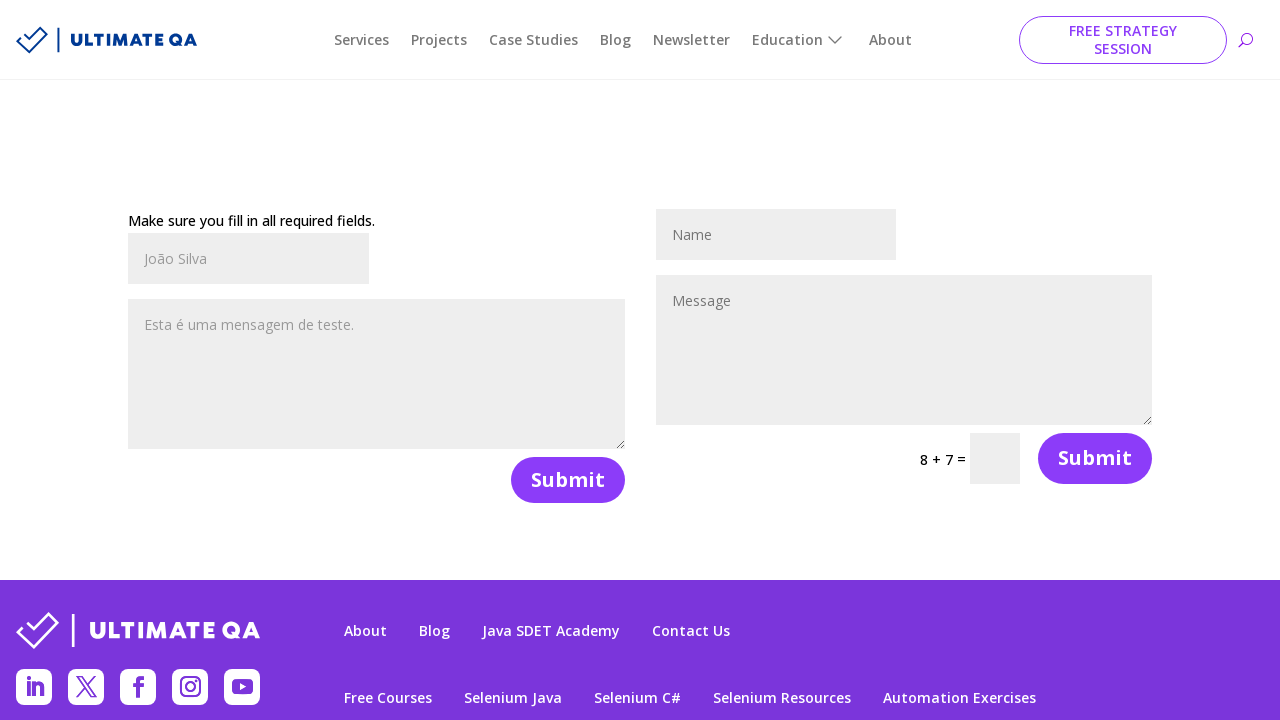

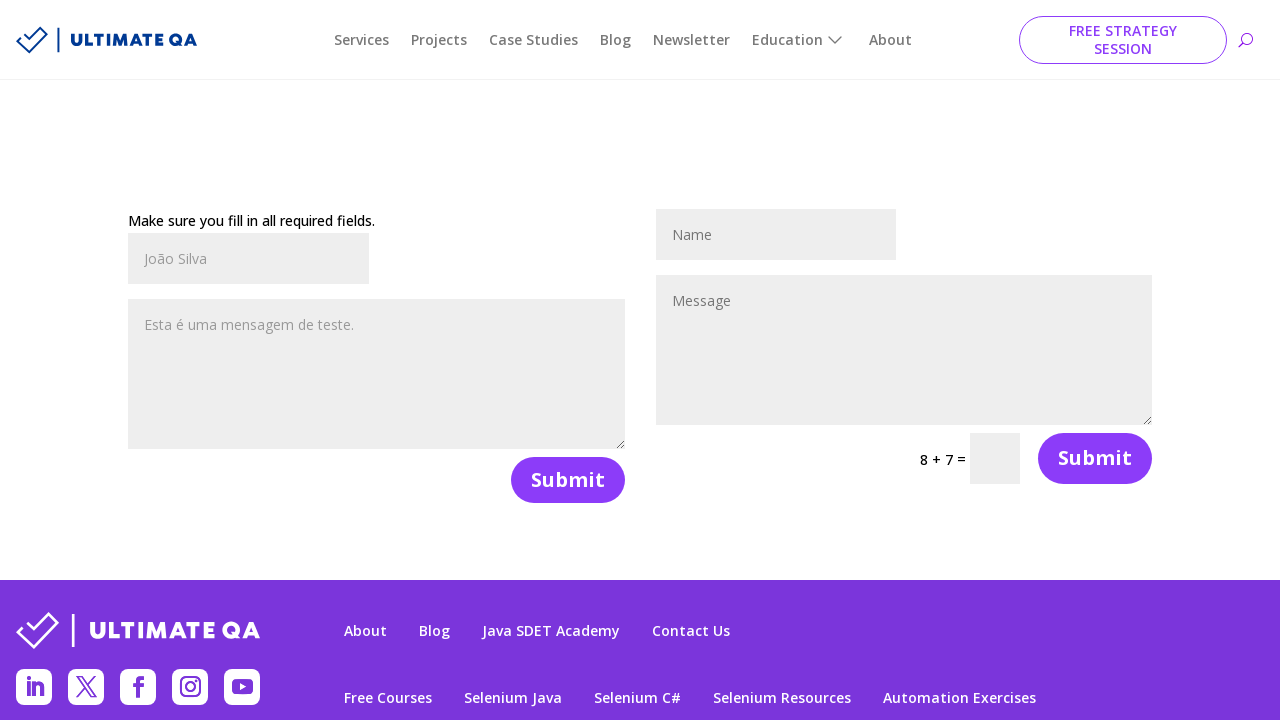